Tests single dropdown selection by selecting different car options using value, label, and index methods

Starting URL: https://www.letskodeit.com/practice

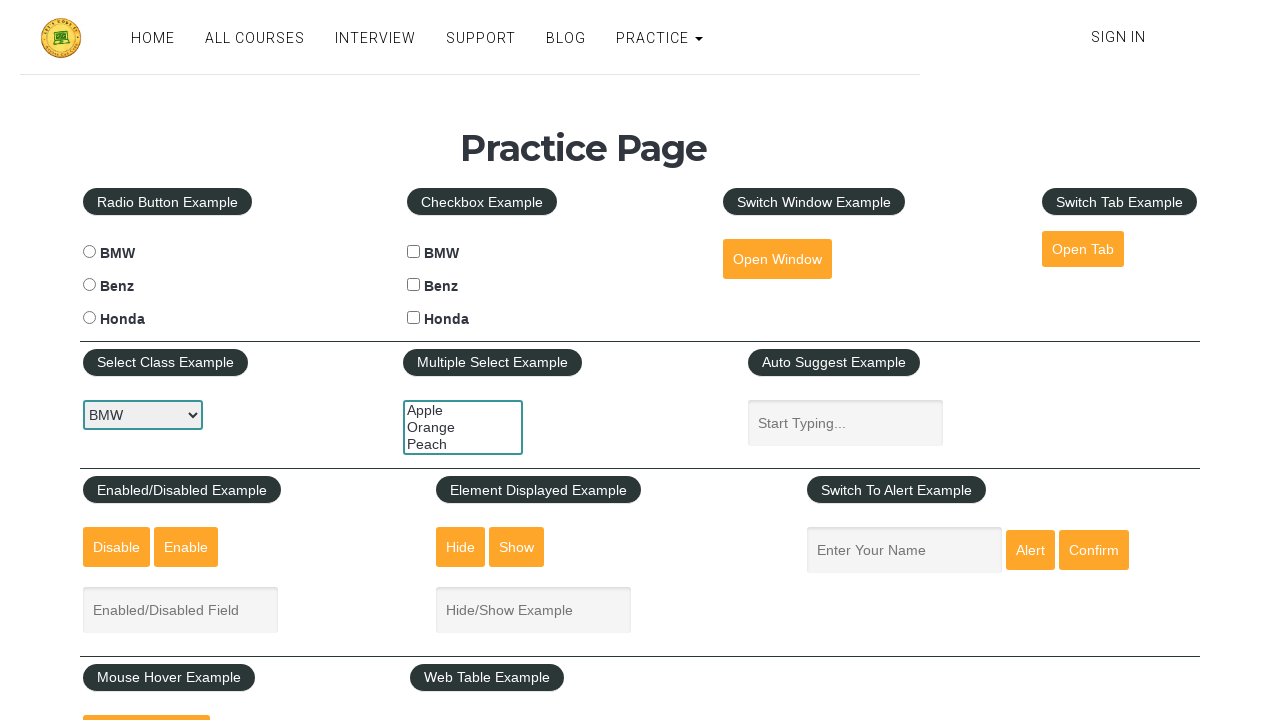

Waited for car dropdown to be visible
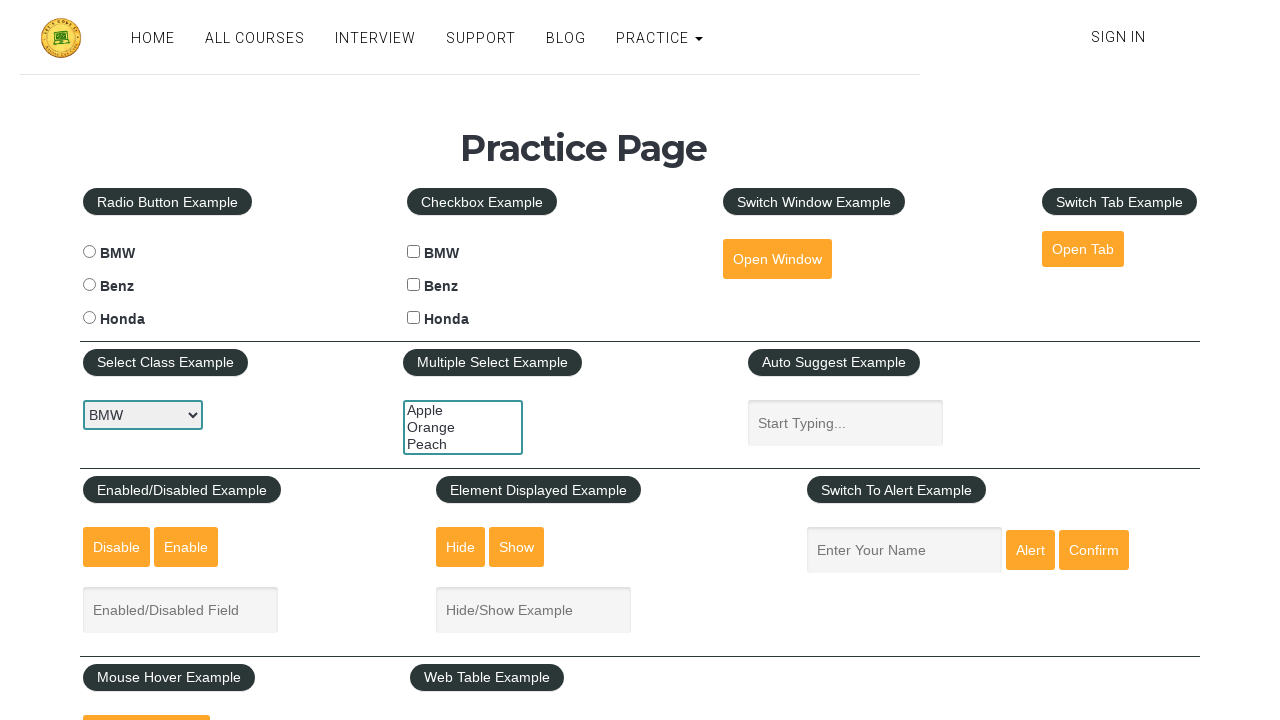

Selected 'benz' option by value on #carselect
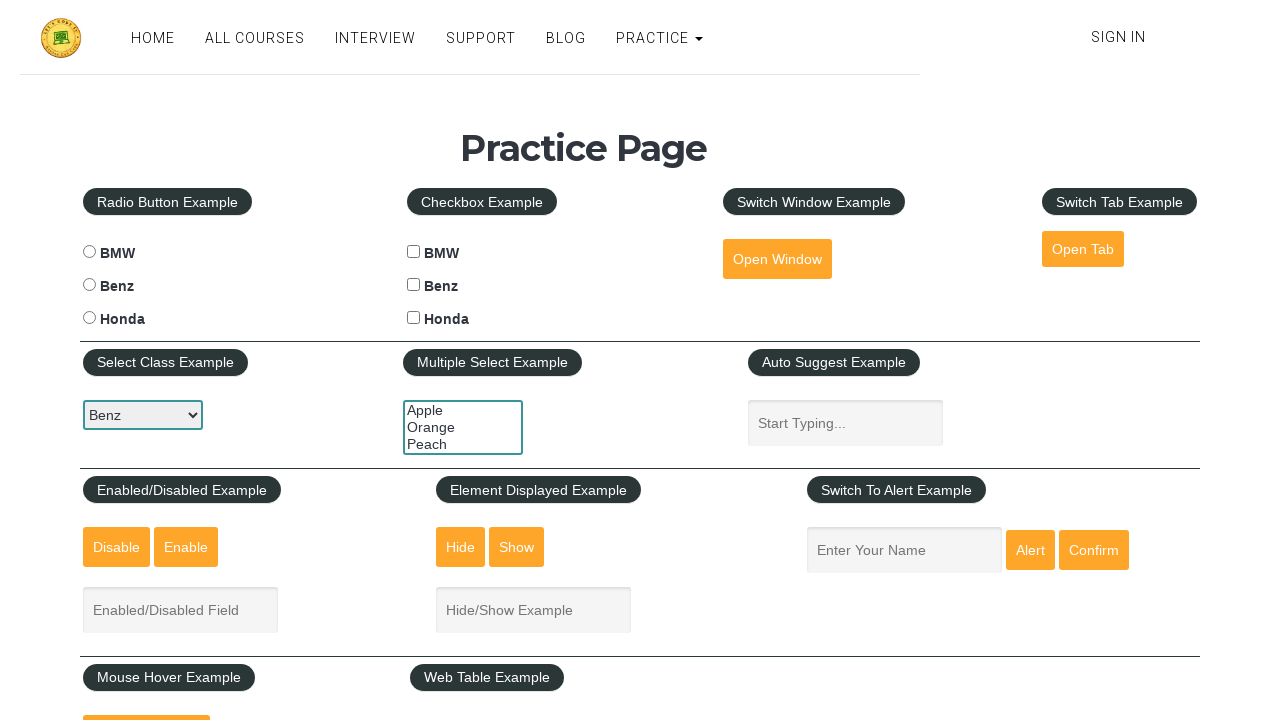

Selected 'bmw' option by value on #carselect
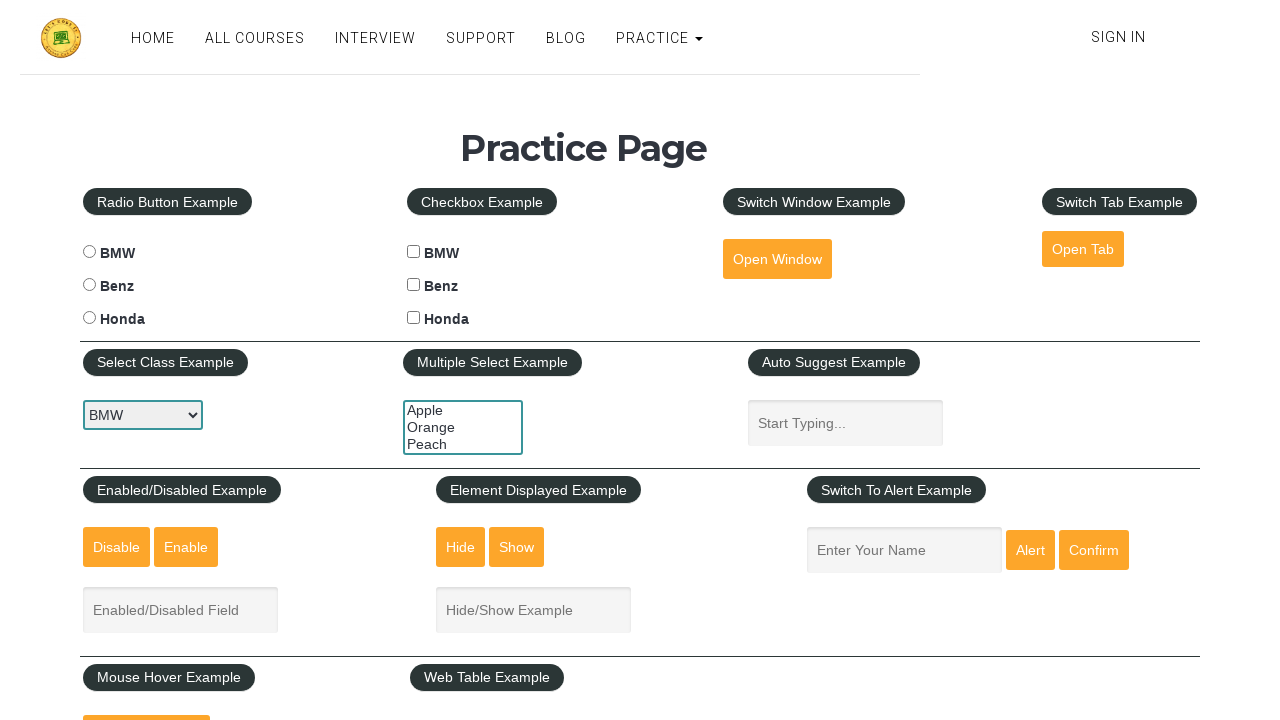

Selected 'honda' option by value on #carselect
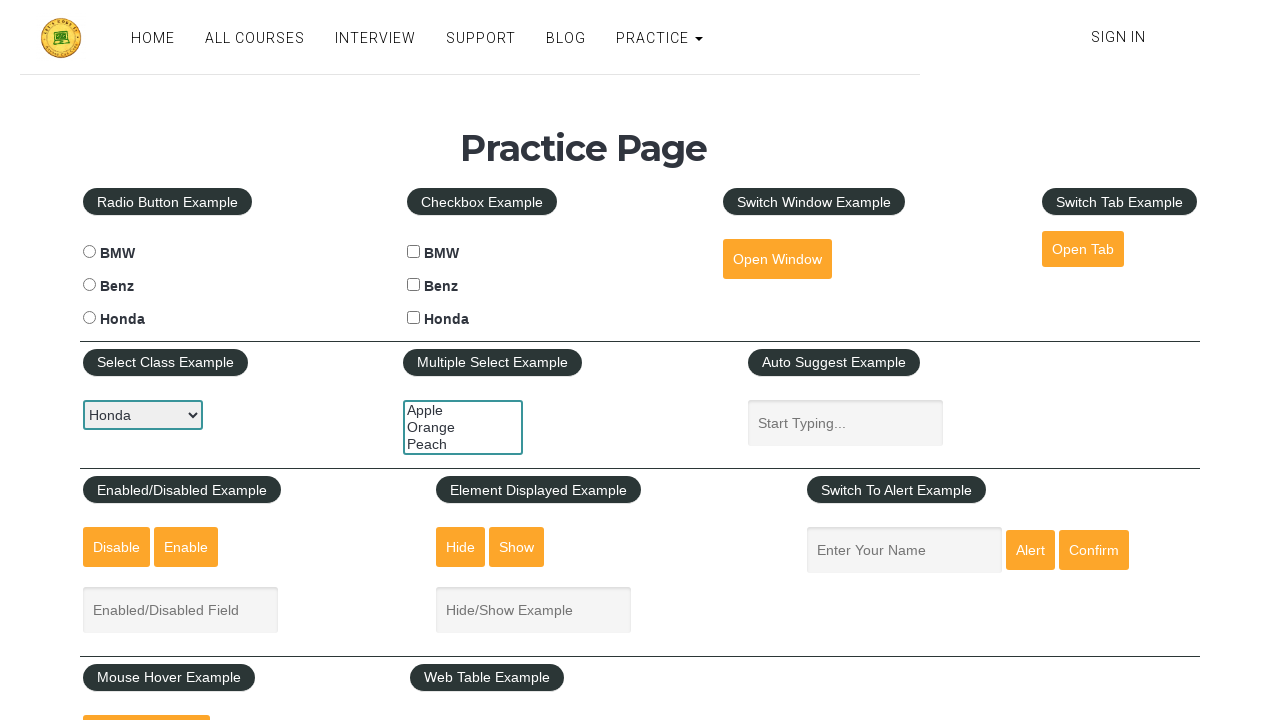

Selected 'Benz' option by label on #carselect
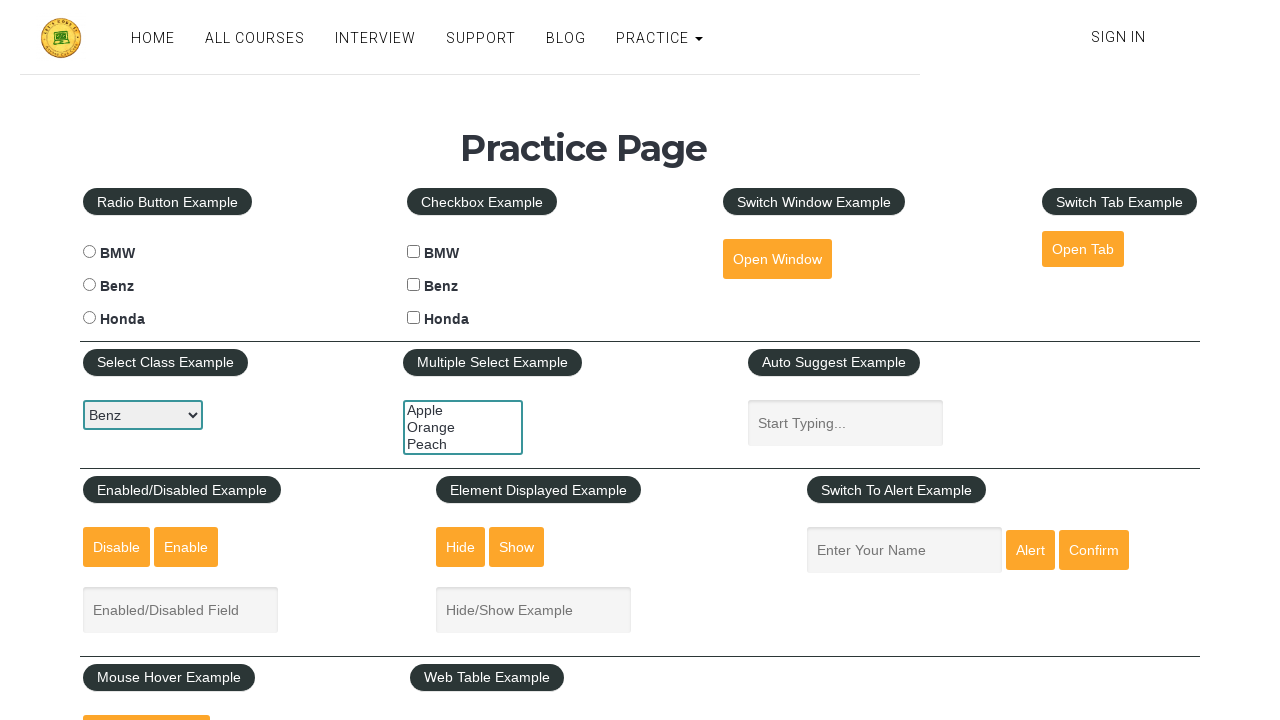

Selected 'BMW' option by label on #carselect
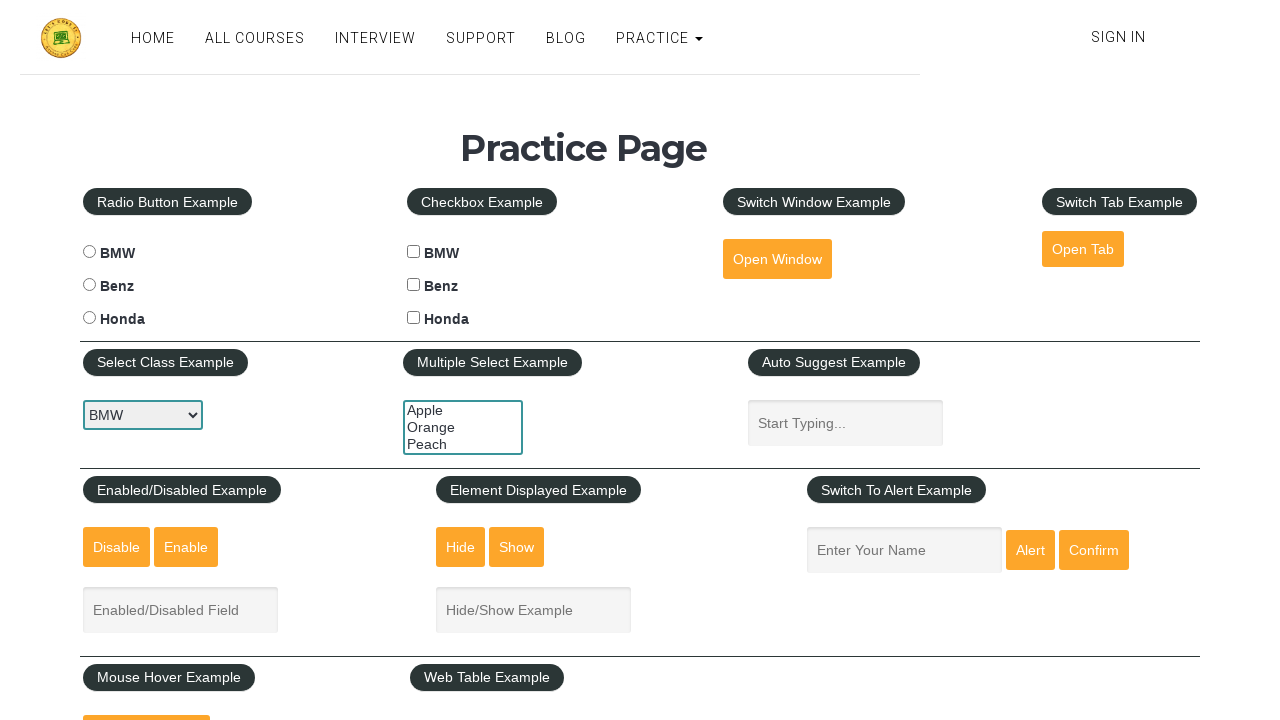

Selected 'Honda' option by label on #carselect
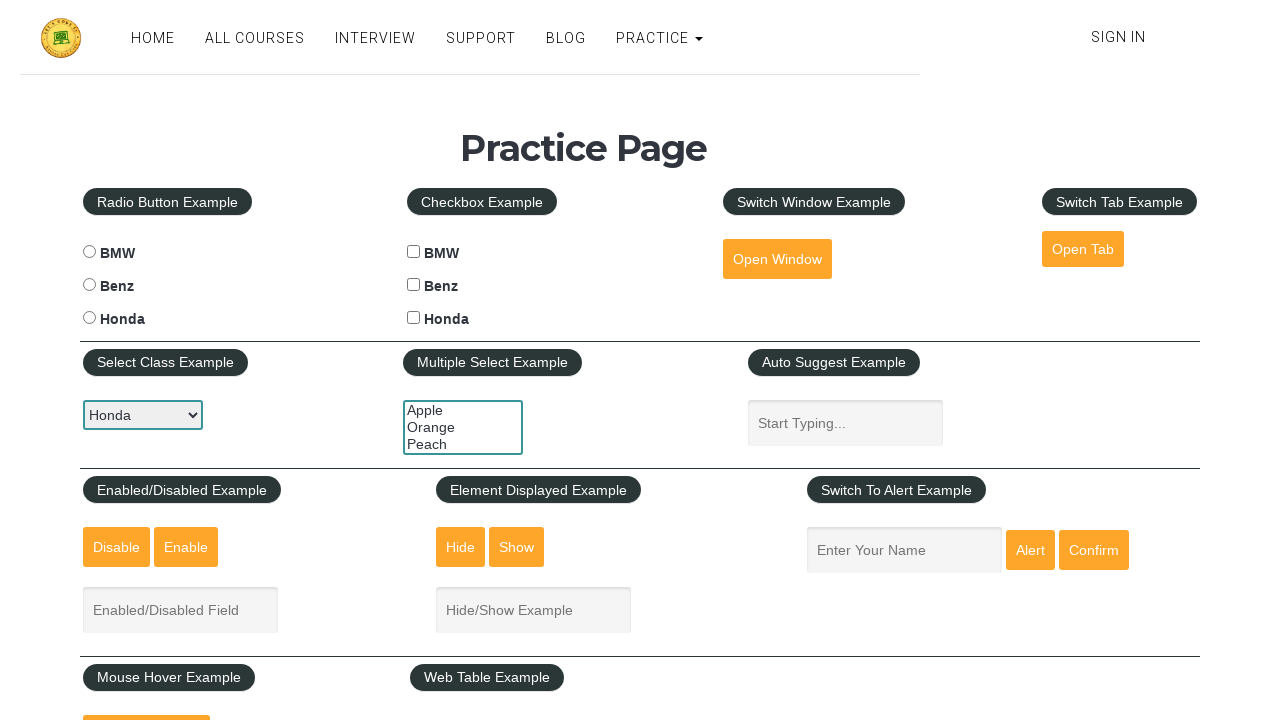

Selected option at index 1 on #carselect
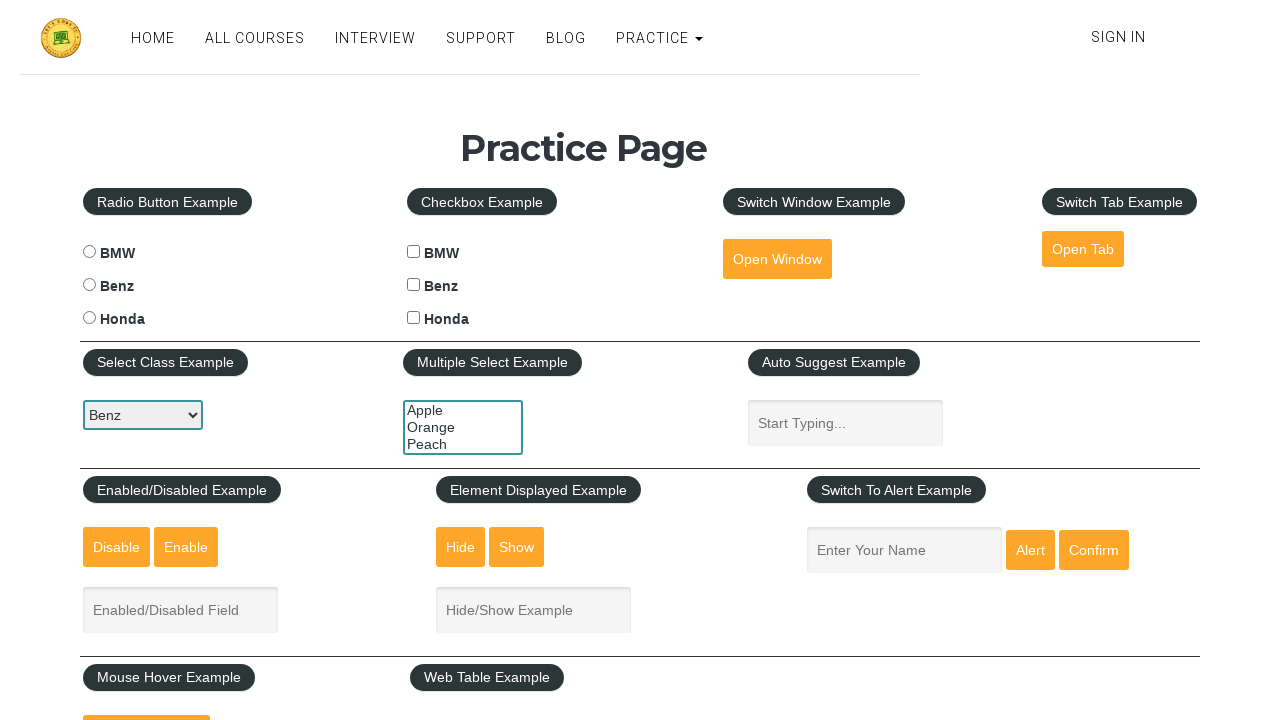

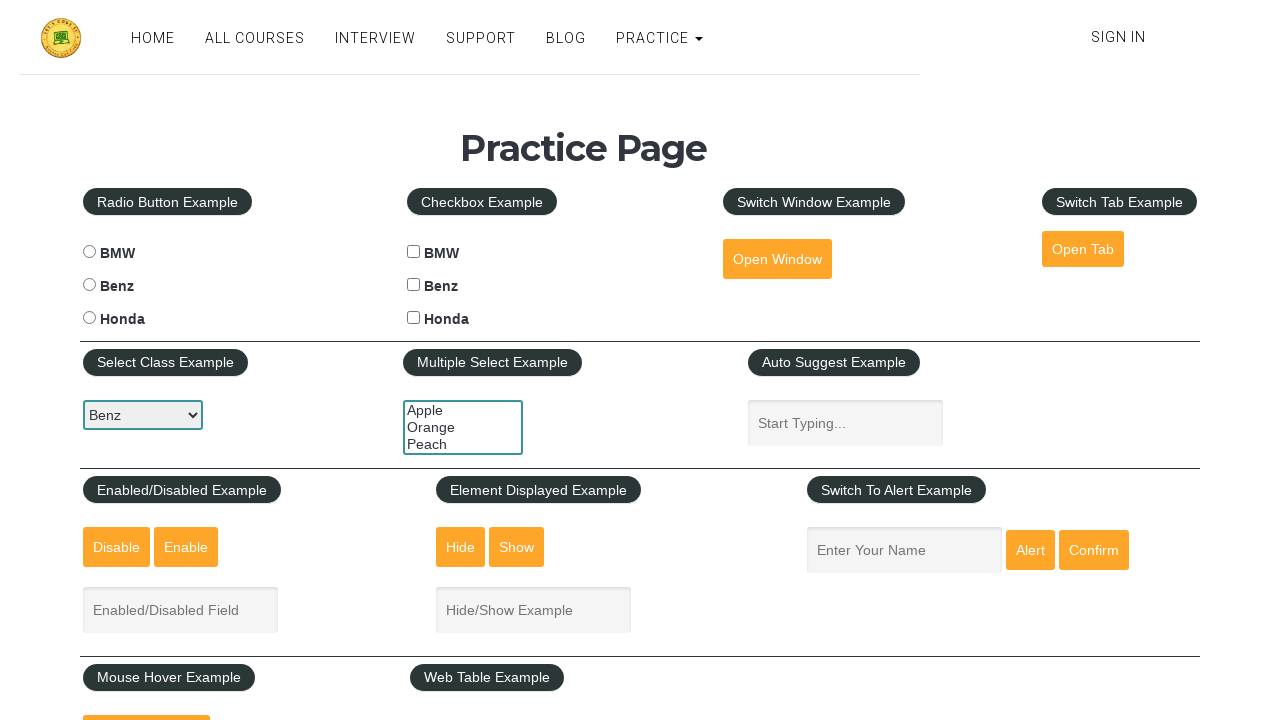